Tests that entered text is trimmed when editing a todo item.

Starting URL: https://demo.playwright.dev/todomvc

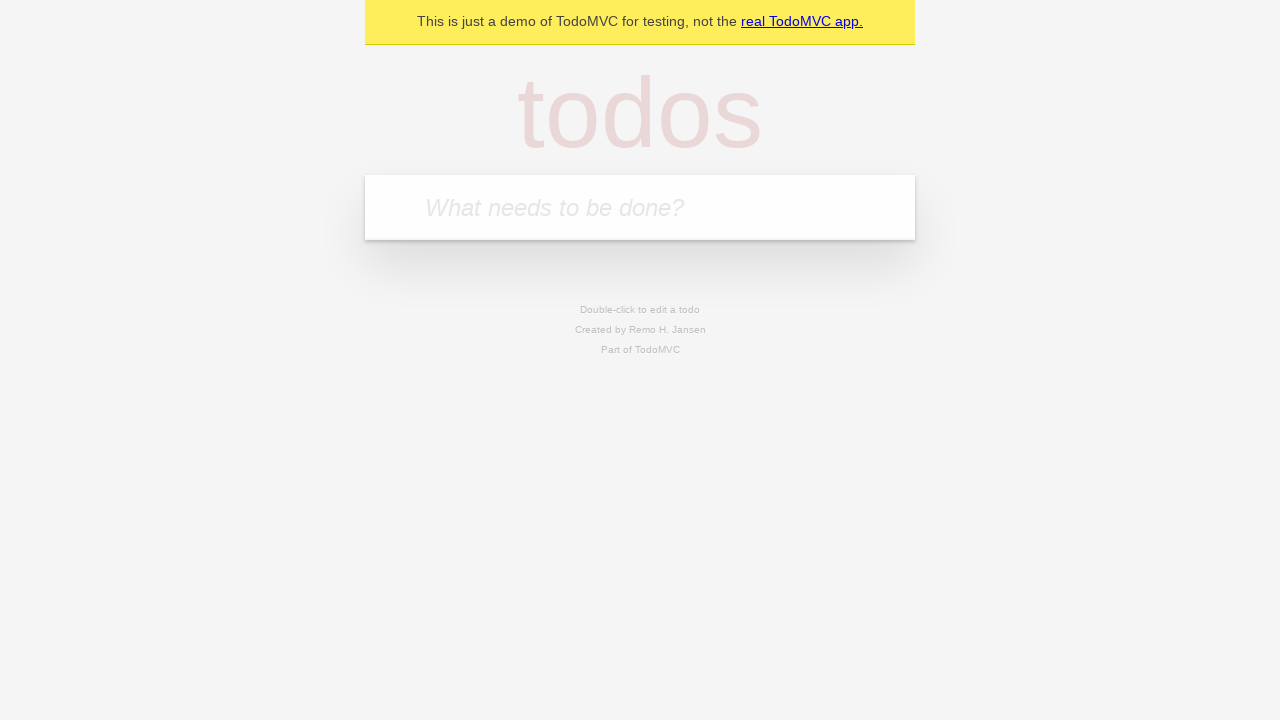

Located the 'What needs to be done?' input field
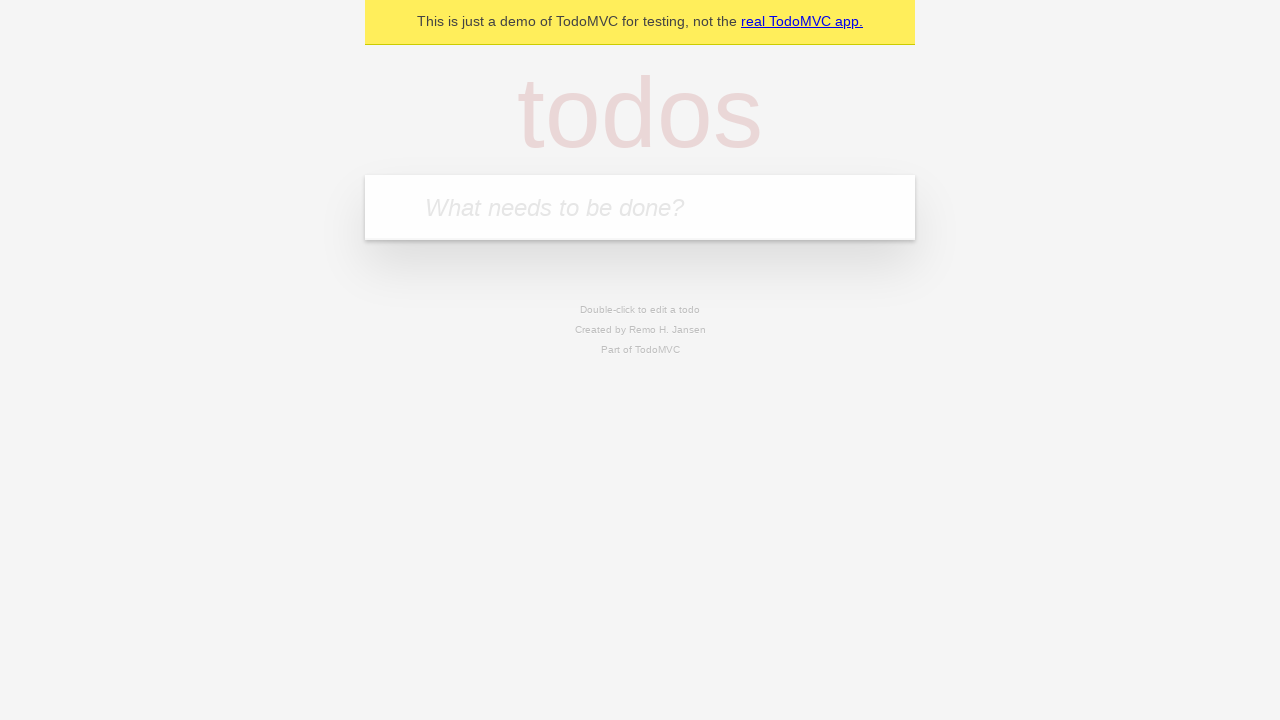

Filled todo input with 'buy some cheese' on internal:attr=[placeholder="What needs to be done?"i]
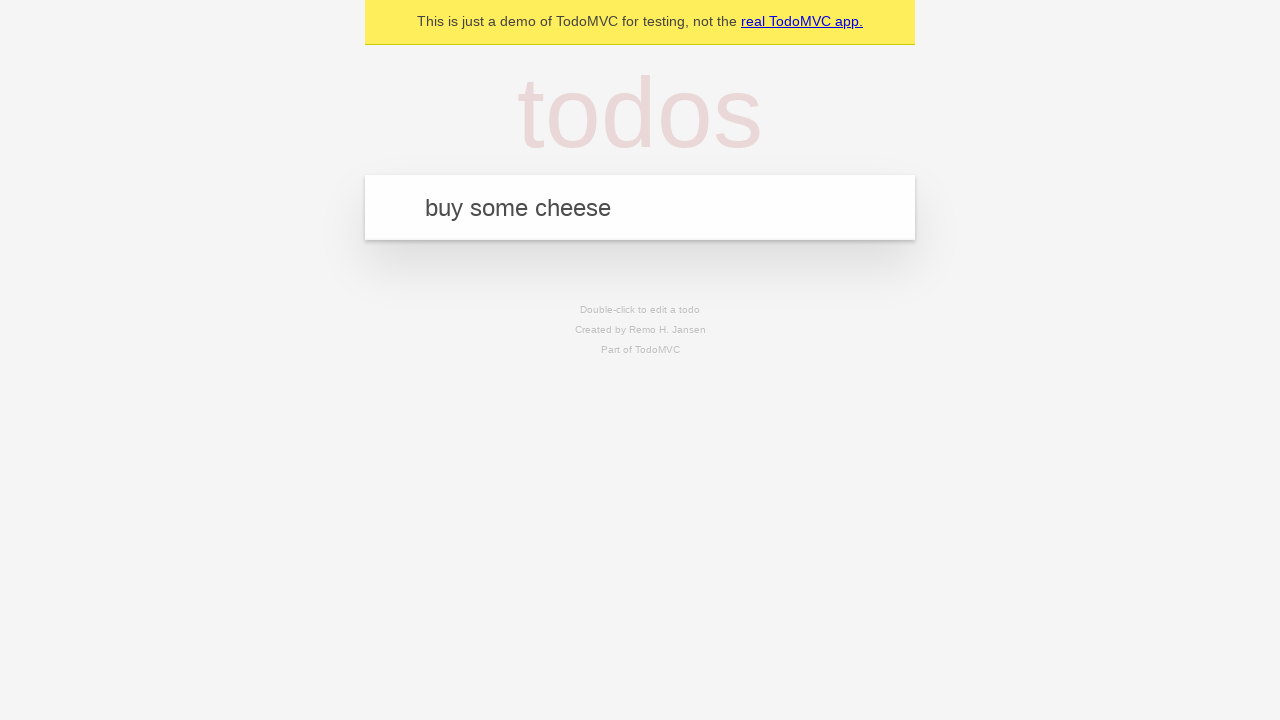

Pressed Enter to create todo 'buy some cheese' on internal:attr=[placeholder="What needs to be done?"i]
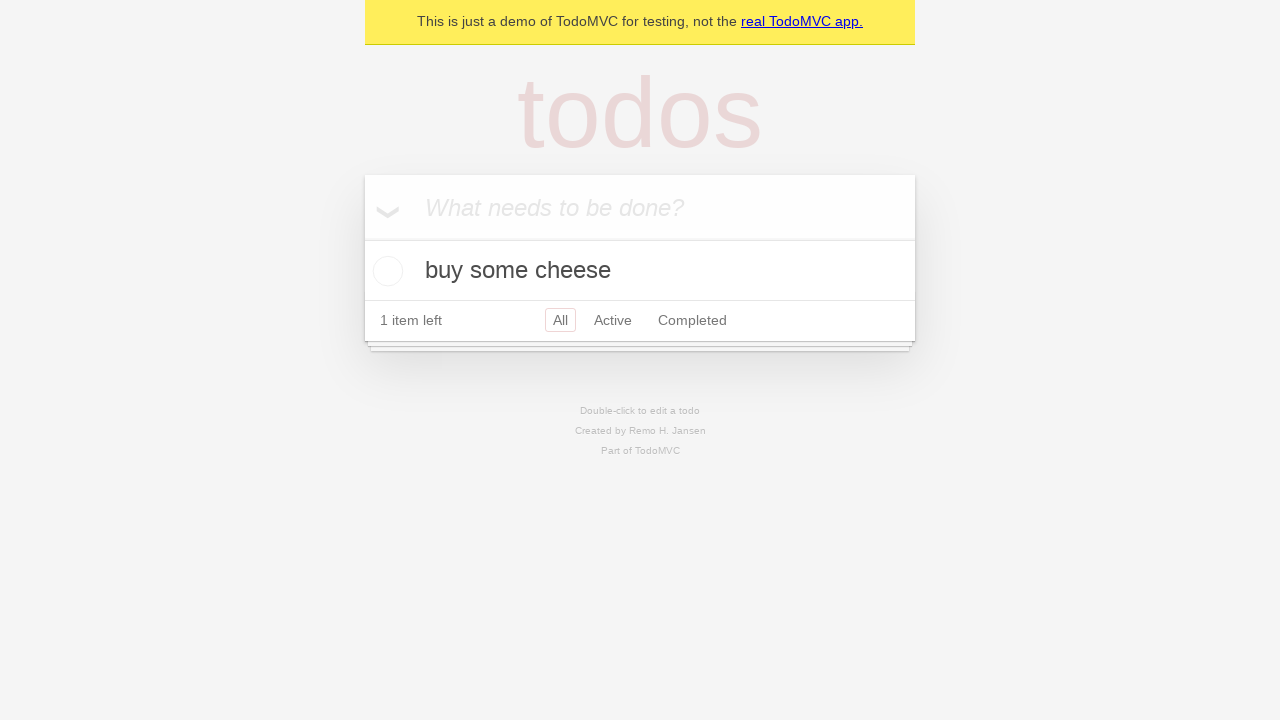

Filled todo input with 'feed the cat' on internal:attr=[placeholder="What needs to be done?"i]
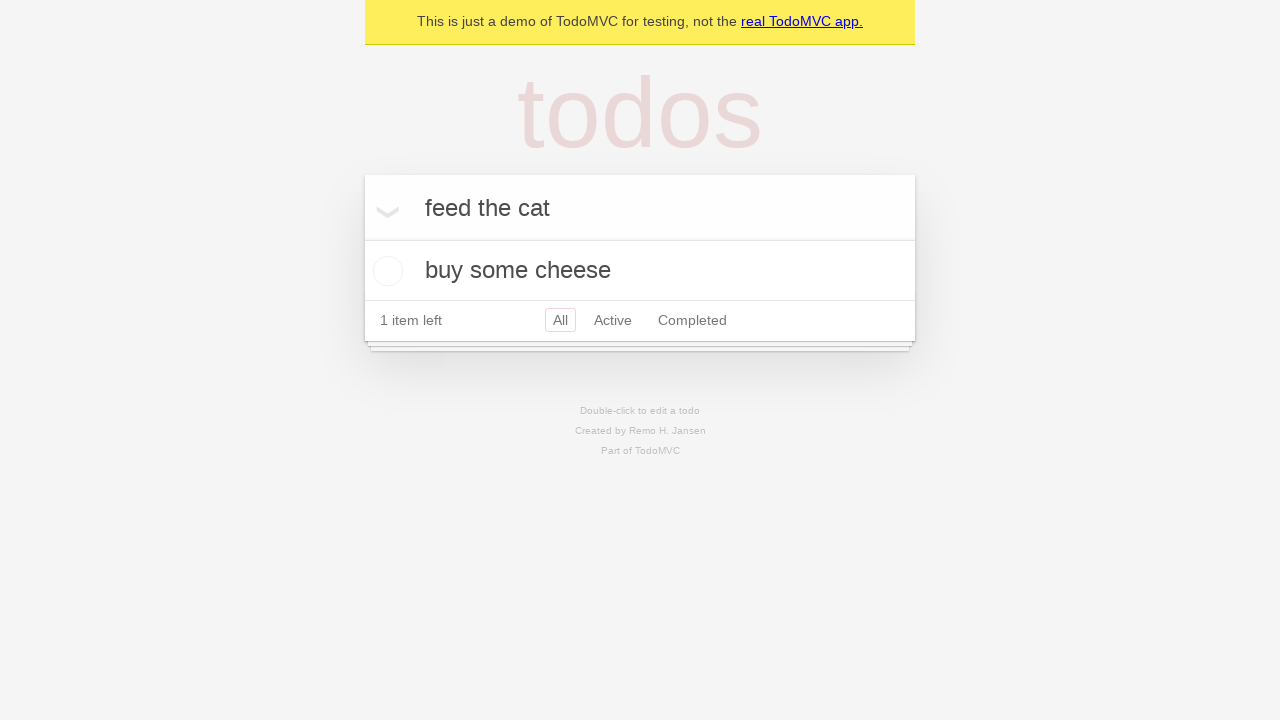

Pressed Enter to create todo 'feed the cat' on internal:attr=[placeholder="What needs to be done?"i]
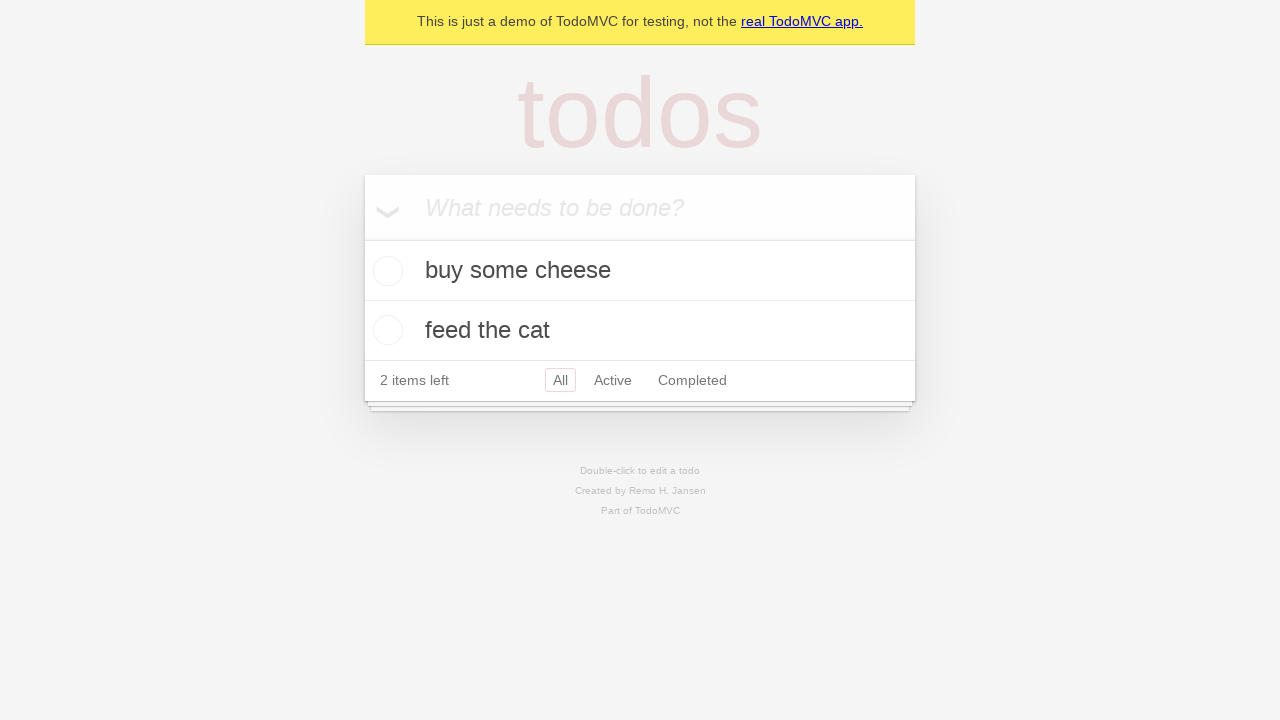

Filled todo input with 'book a doctors appointment' on internal:attr=[placeholder="What needs to be done?"i]
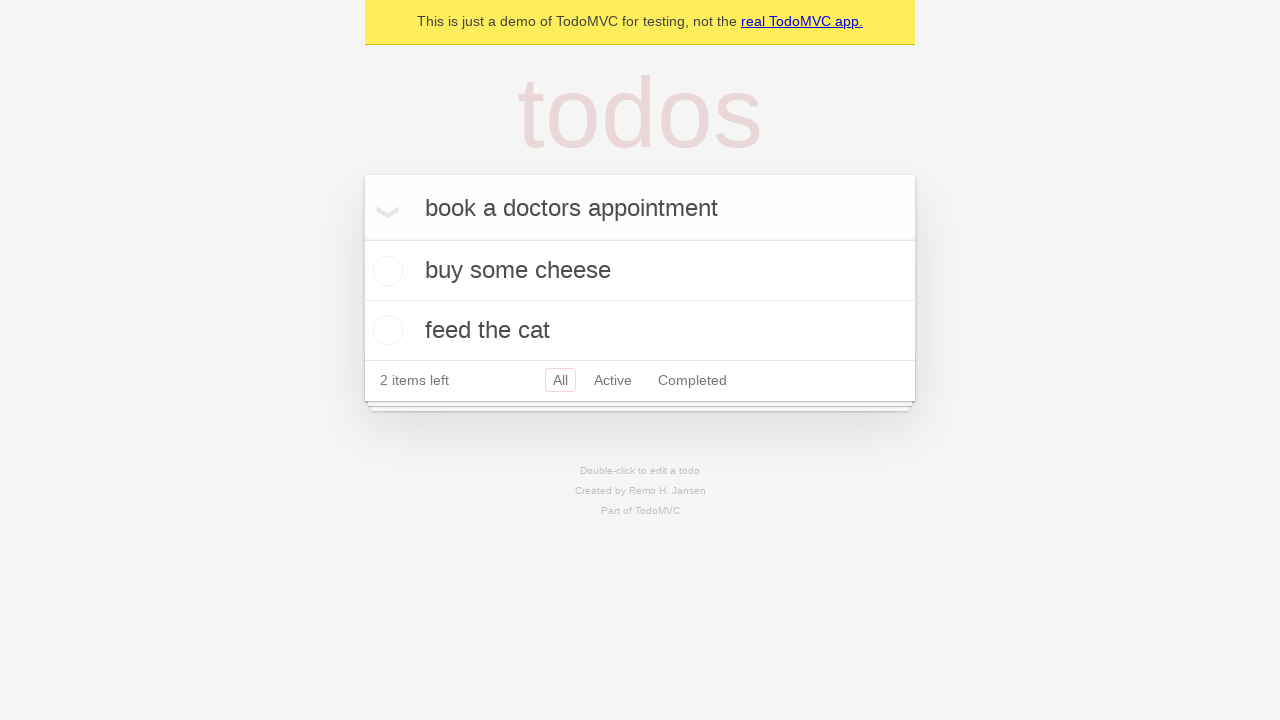

Pressed Enter to create todo 'book a doctors appointment' on internal:attr=[placeholder="What needs to be done?"i]
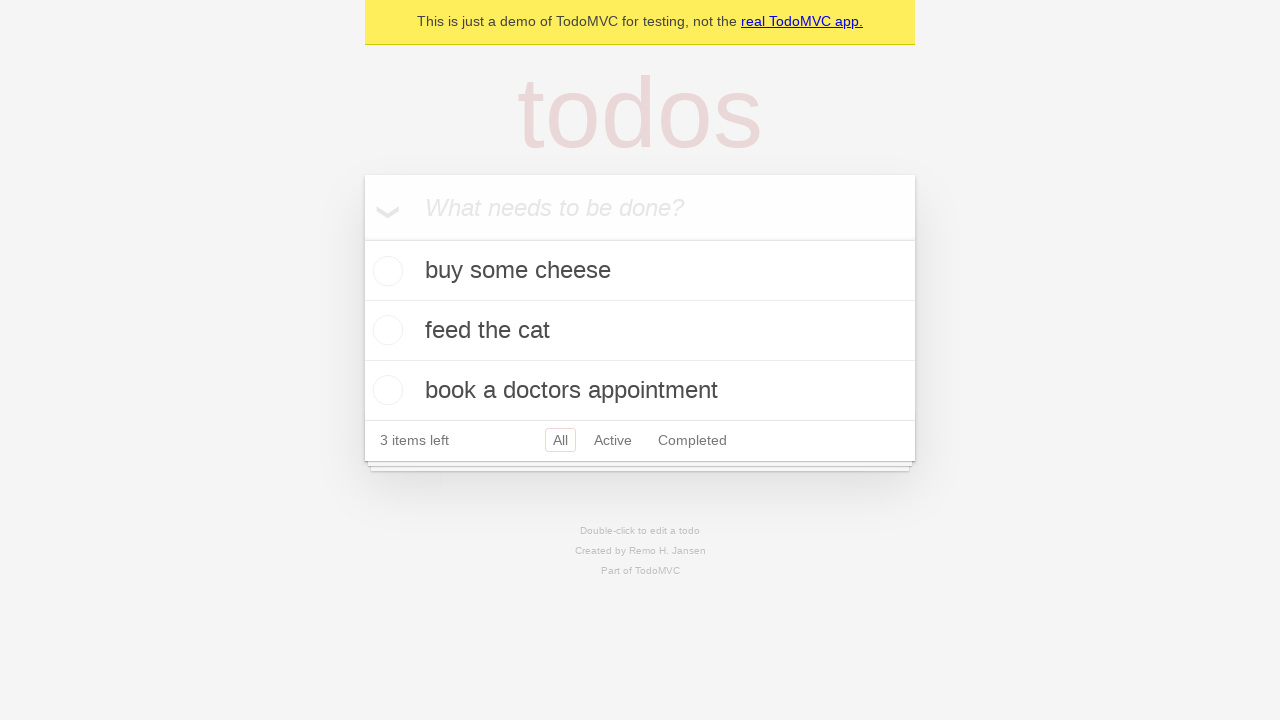

Waited for all three todo items to be created
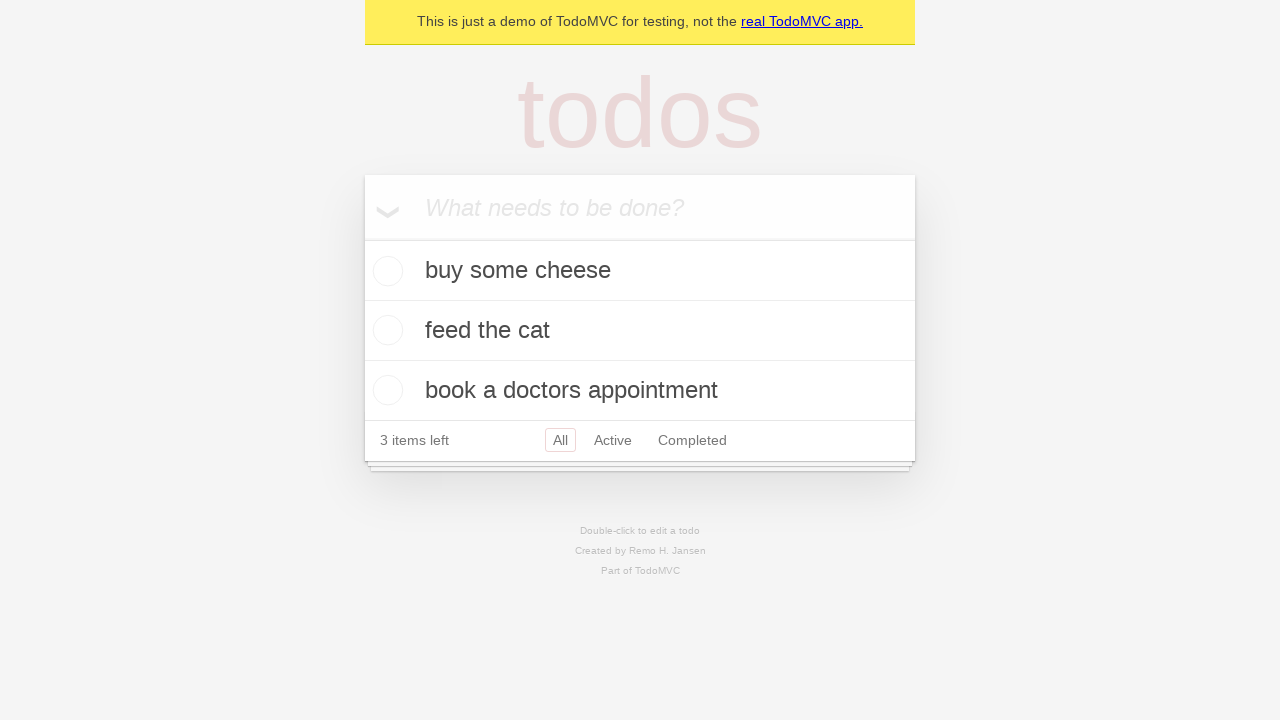

Located all todo items
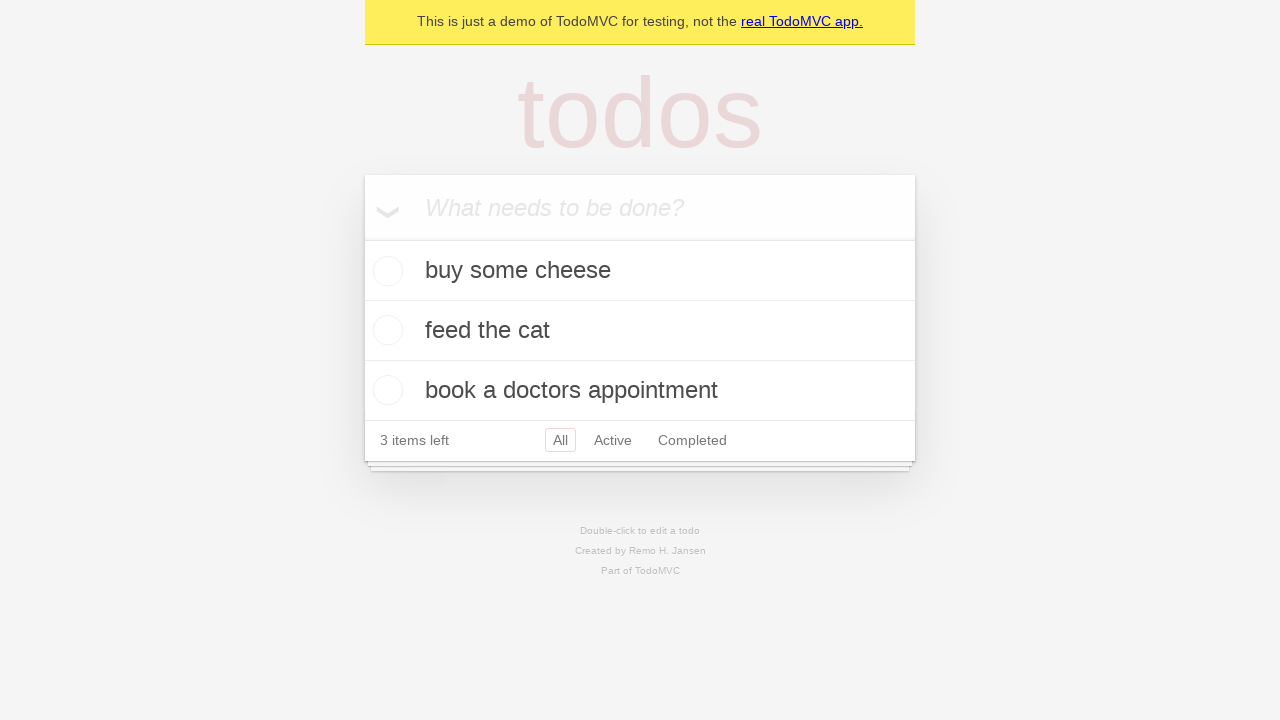

Double-clicked the second todo item to enter edit mode at (640, 331) on internal:testid=[data-testid="todo-item"s] >> nth=1
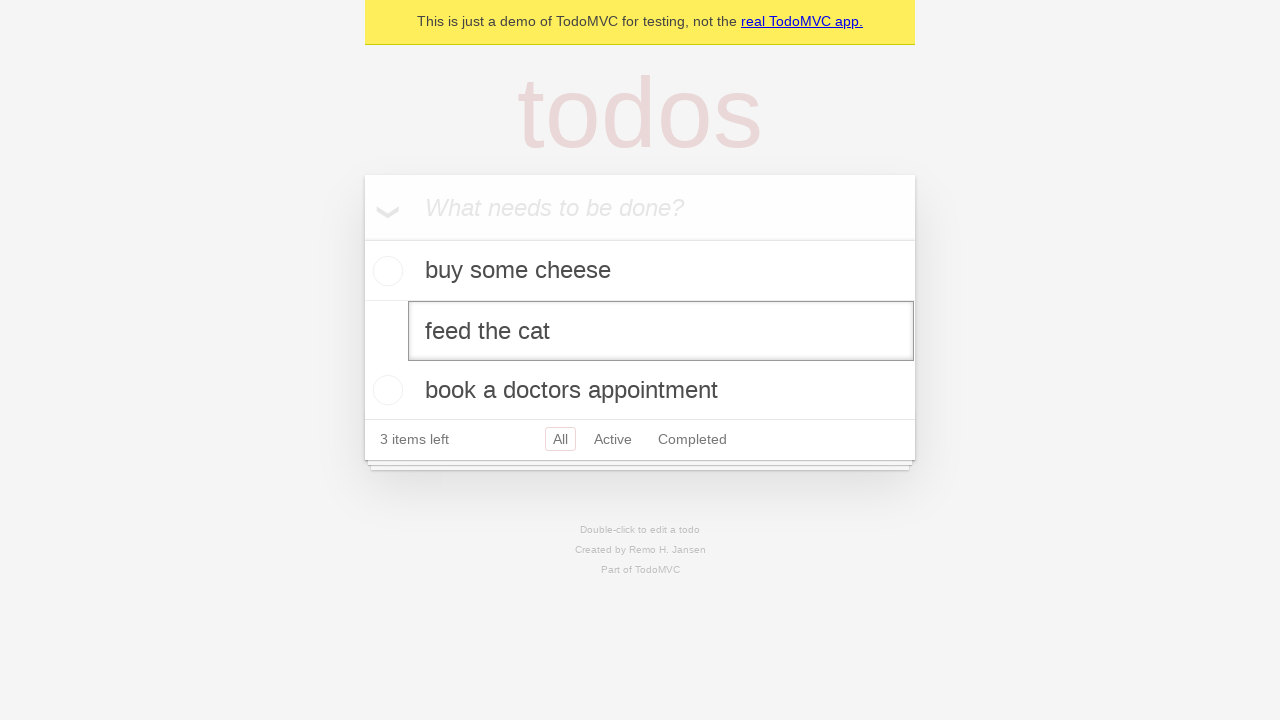

Filled edit field with text containing leading and trailing whitespace on internal:testid=[data-testid="todo-item"s] >> nth=1 >> internal:role=textbox[nam
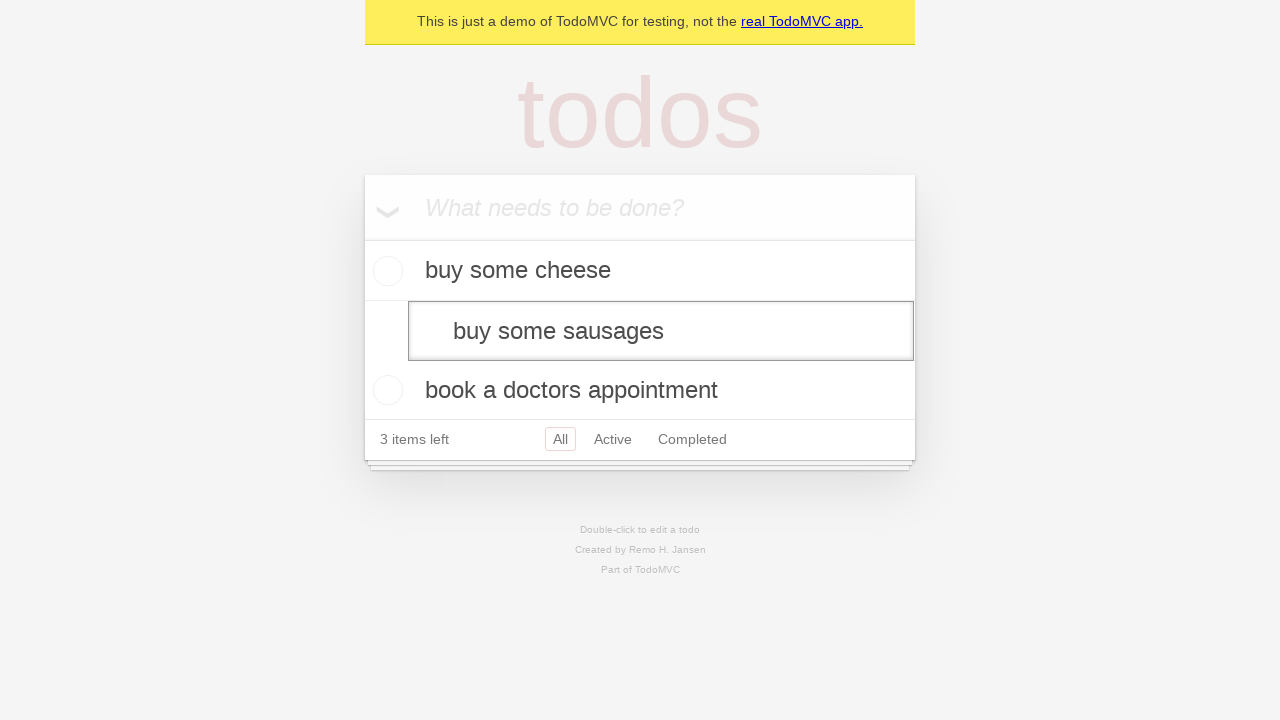

Pressed Enter to save the edited todo item with trimmed text on internal:testid=[data-testid="todo-item"s] >> nth=1 >> internal:role=textbox[nam
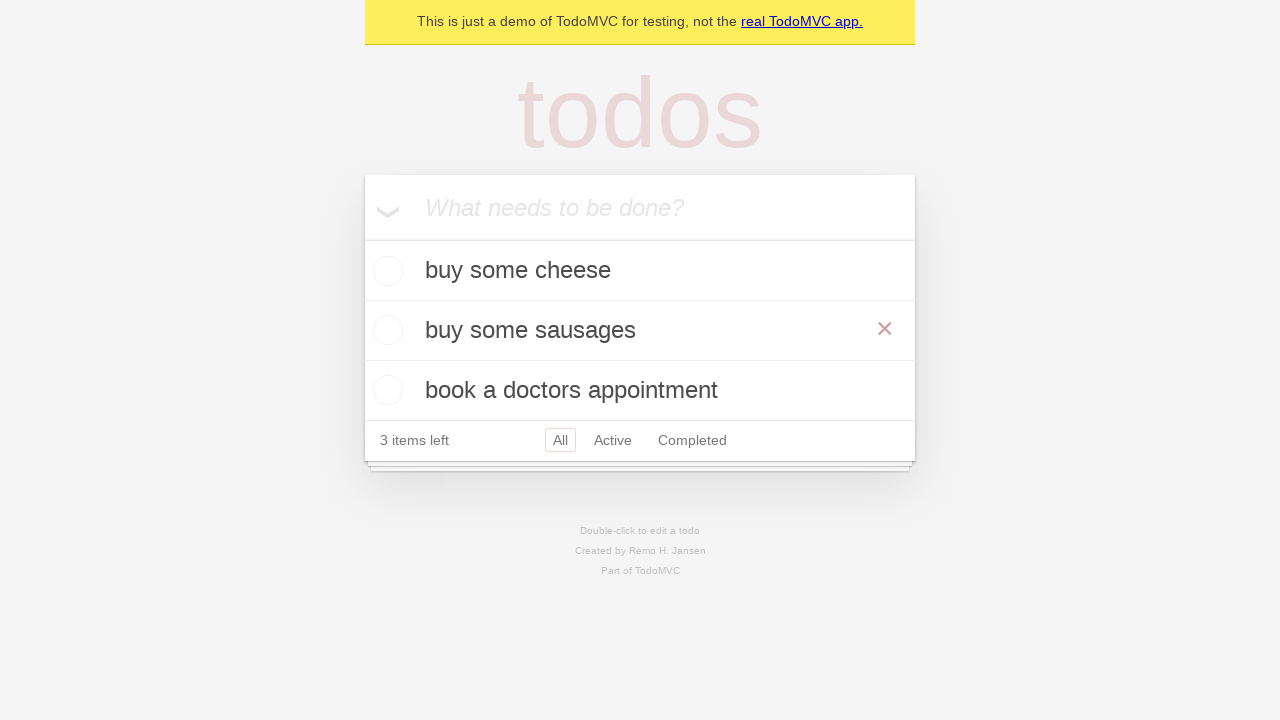

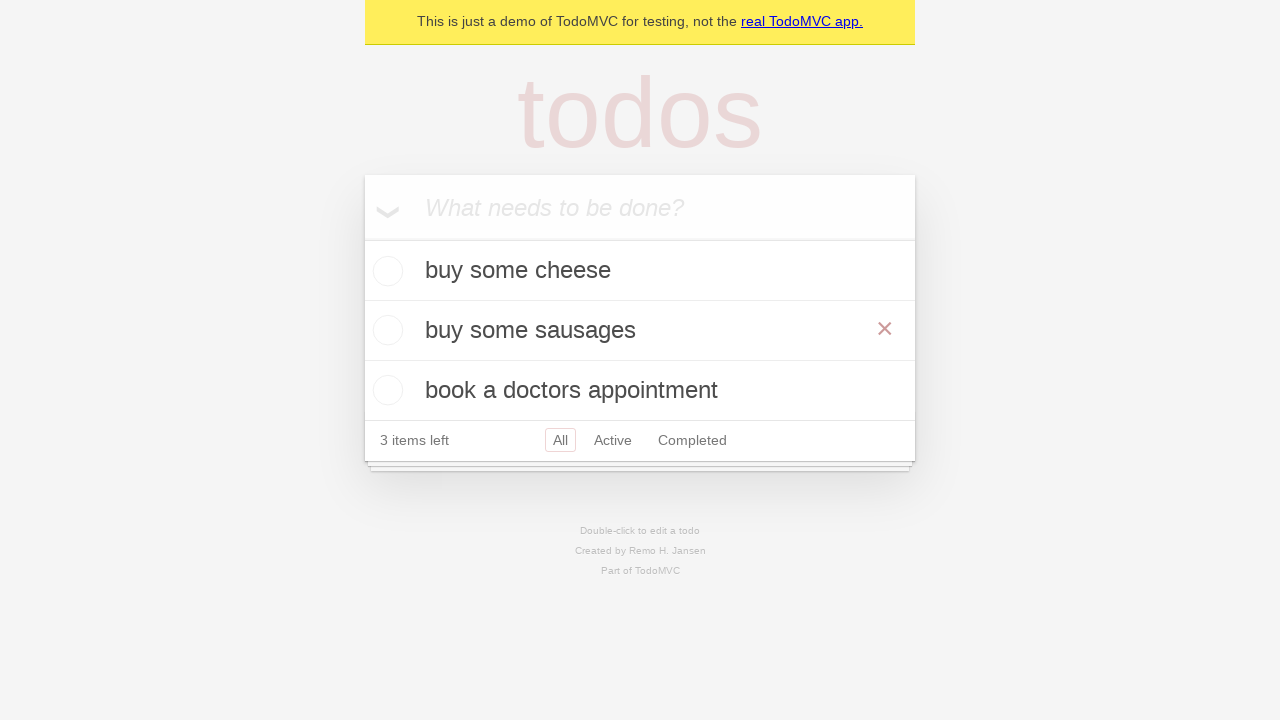